Tests a game skill builder by selecting a Warrior class and clicking on an absolute skill, then verifying the skill level counter.

Starting URL: https://bdocodex.com/ru/skillbuilder/

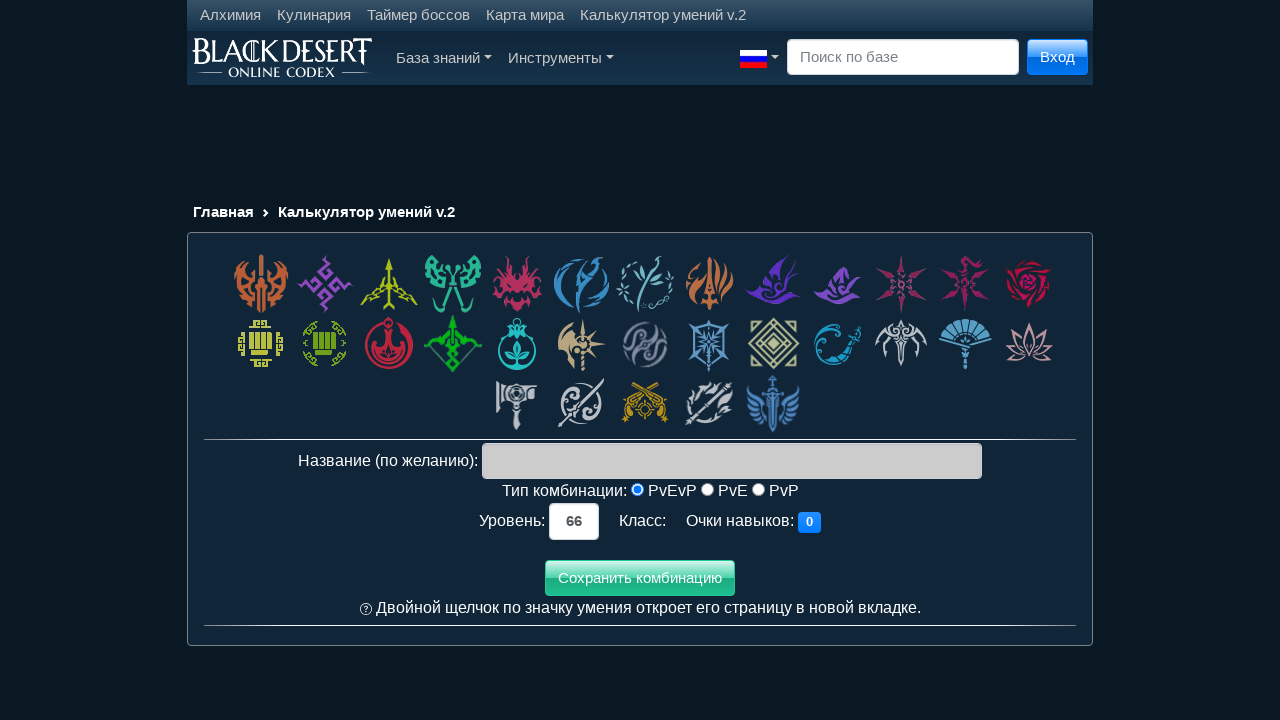

Waited for page to load (1000ms)
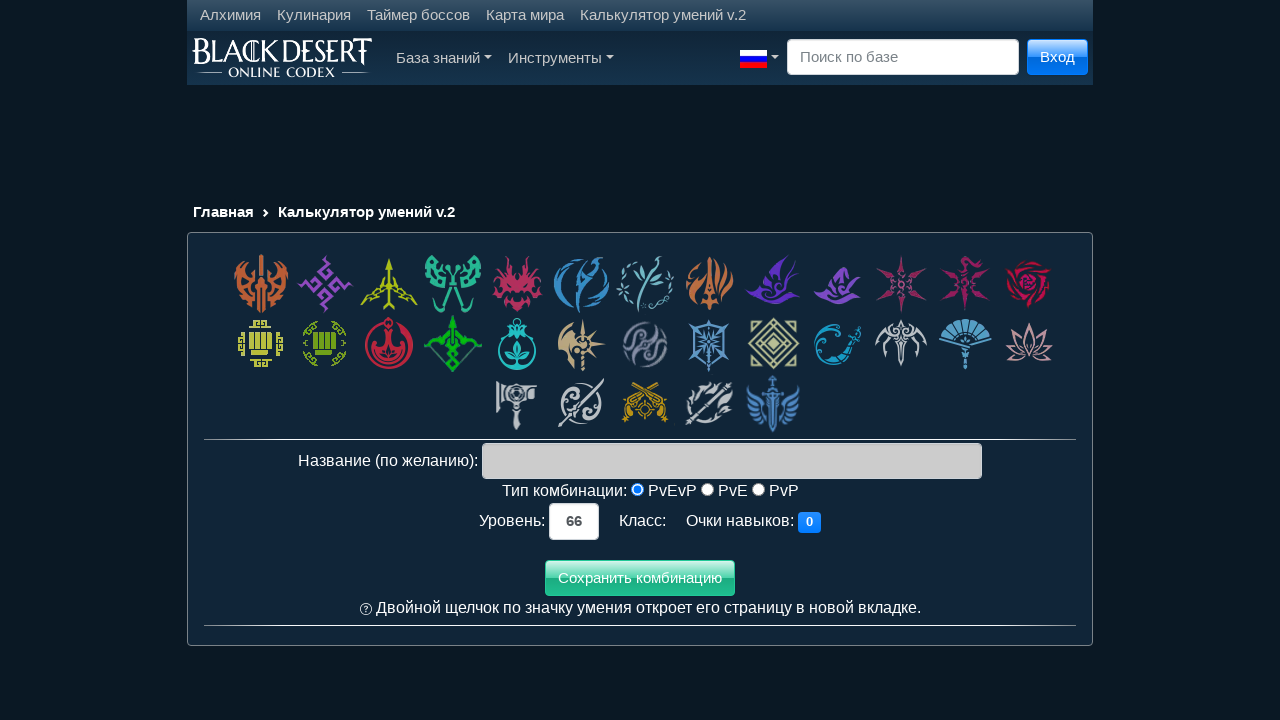

Clicked on Warrior class cell at (261, 284) on div.class_cell:nth-child(1) > *
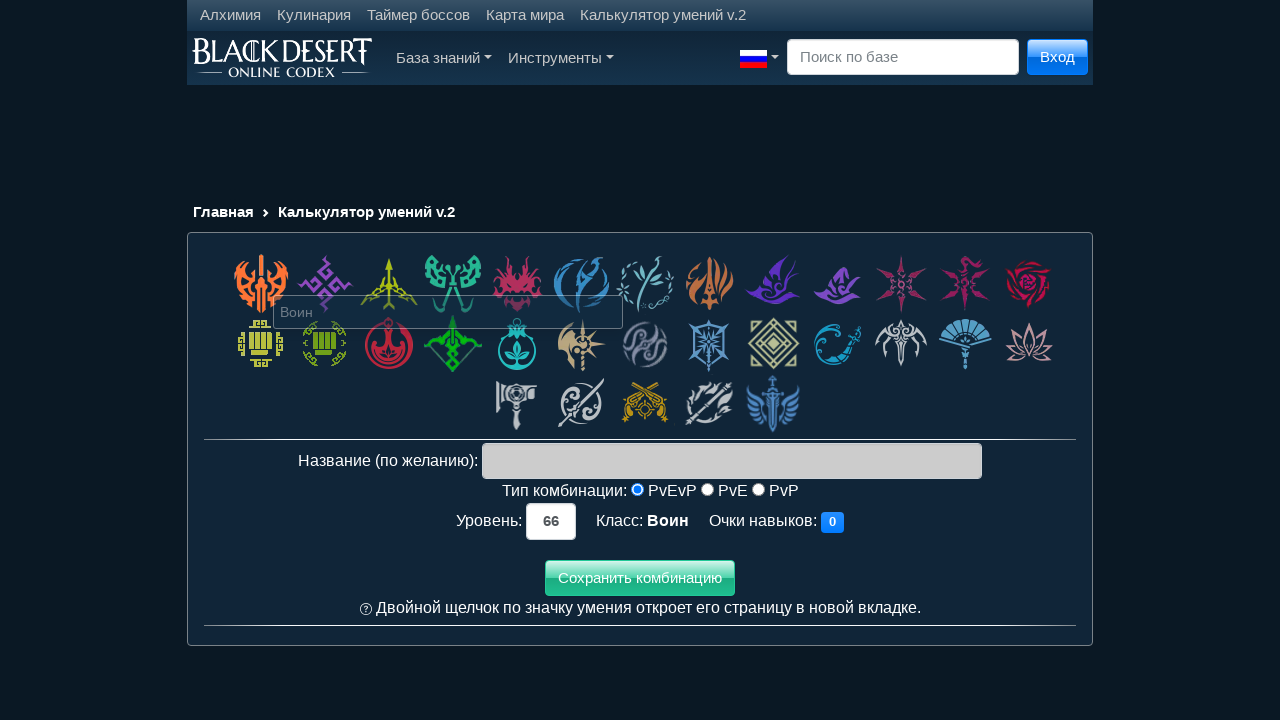

Waited for class selection to load (1000ms)
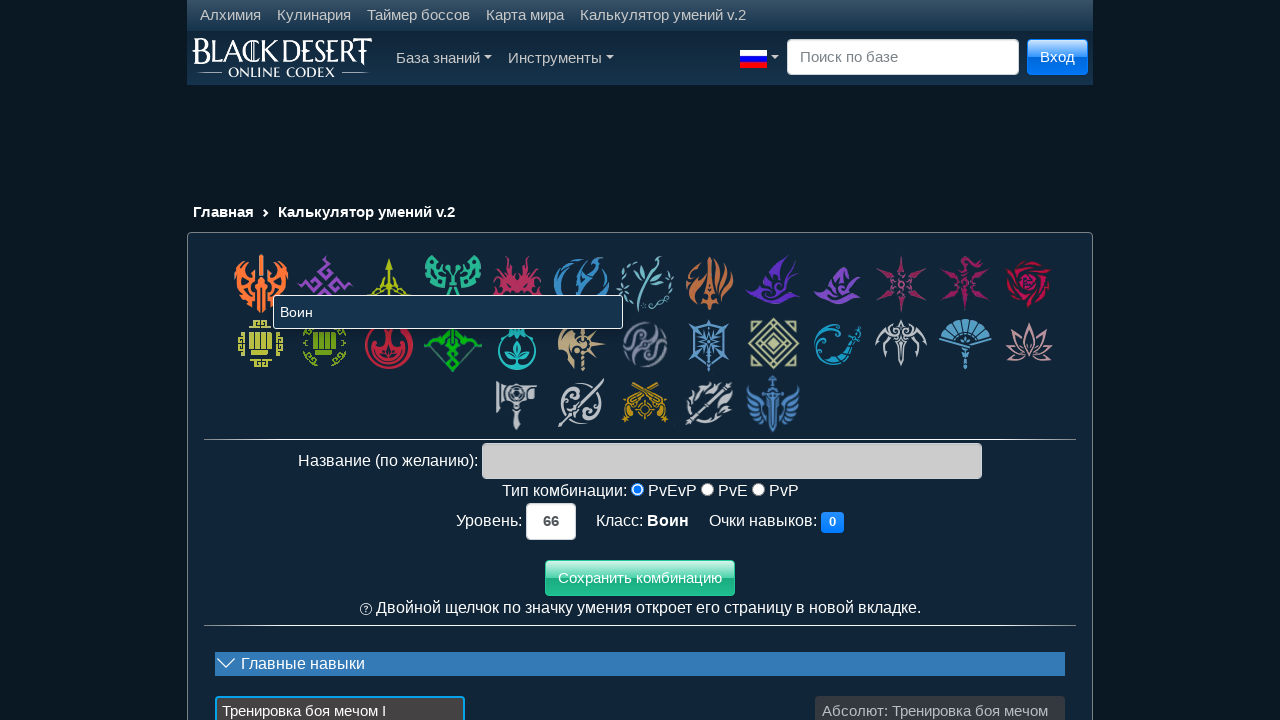

Clicked on absolute skill (data-gid='618') at (940, 680) on div[data-gid='618']
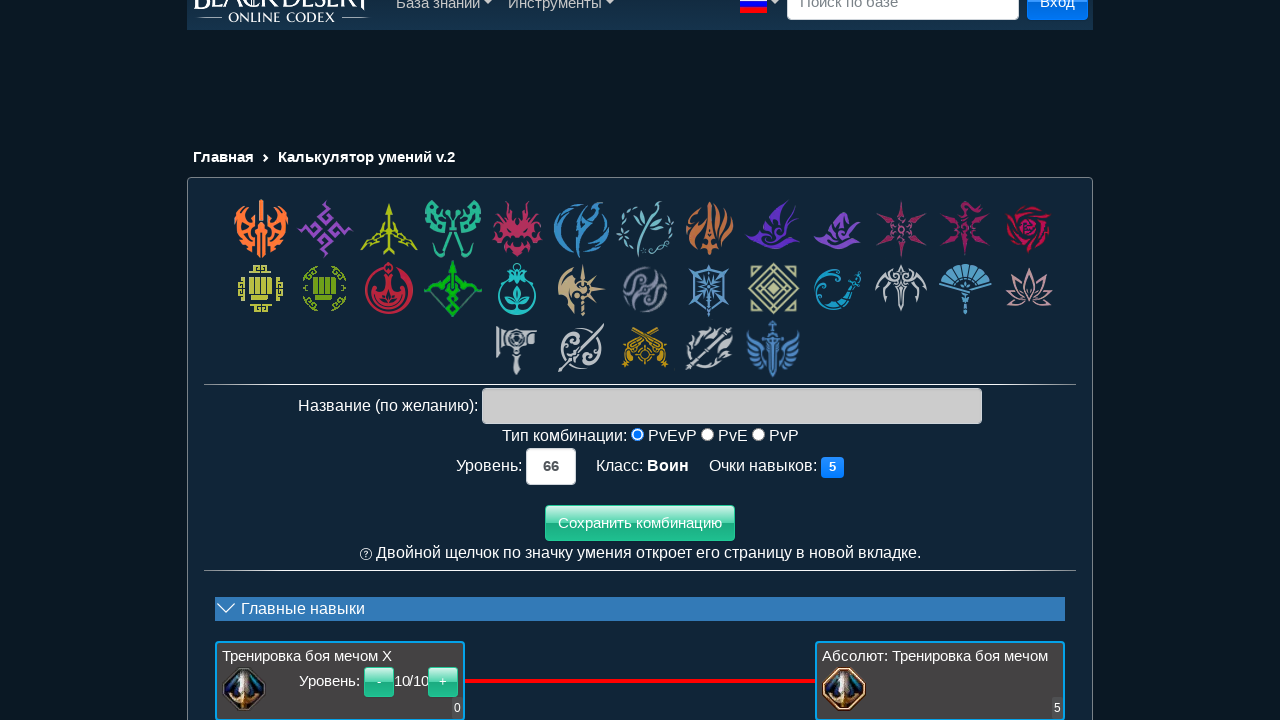

Verified skill level counter element is present
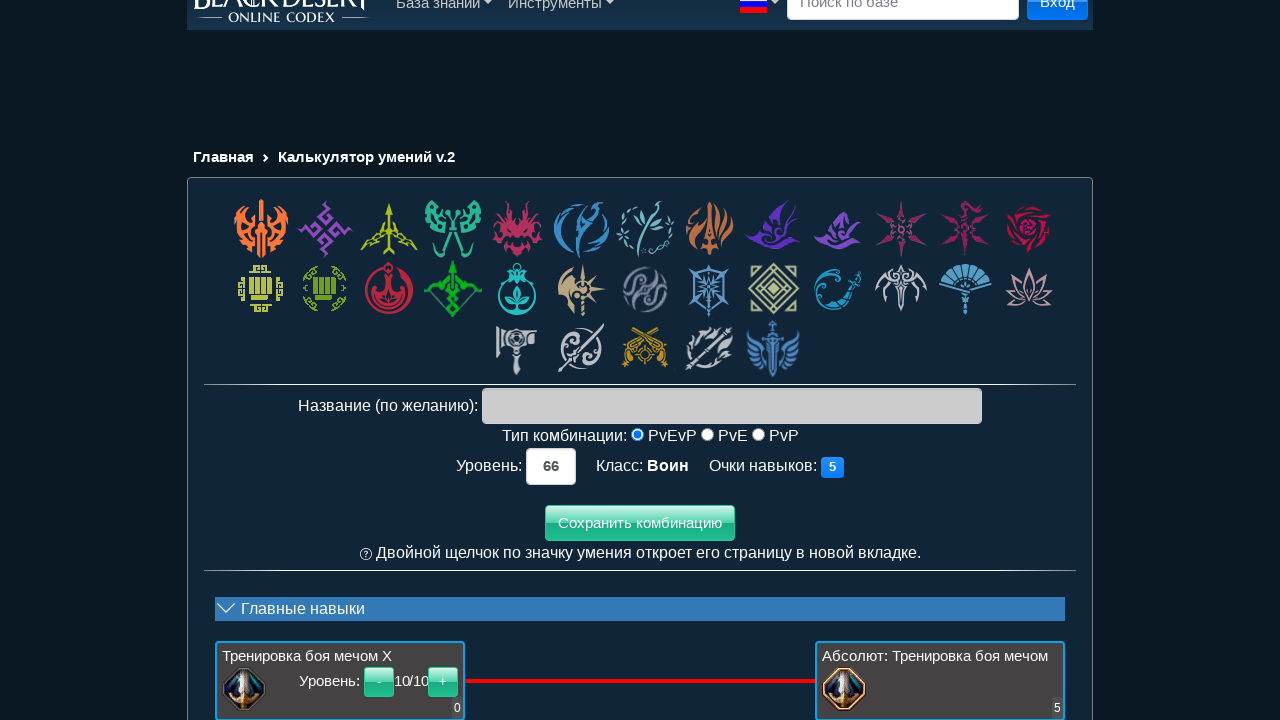

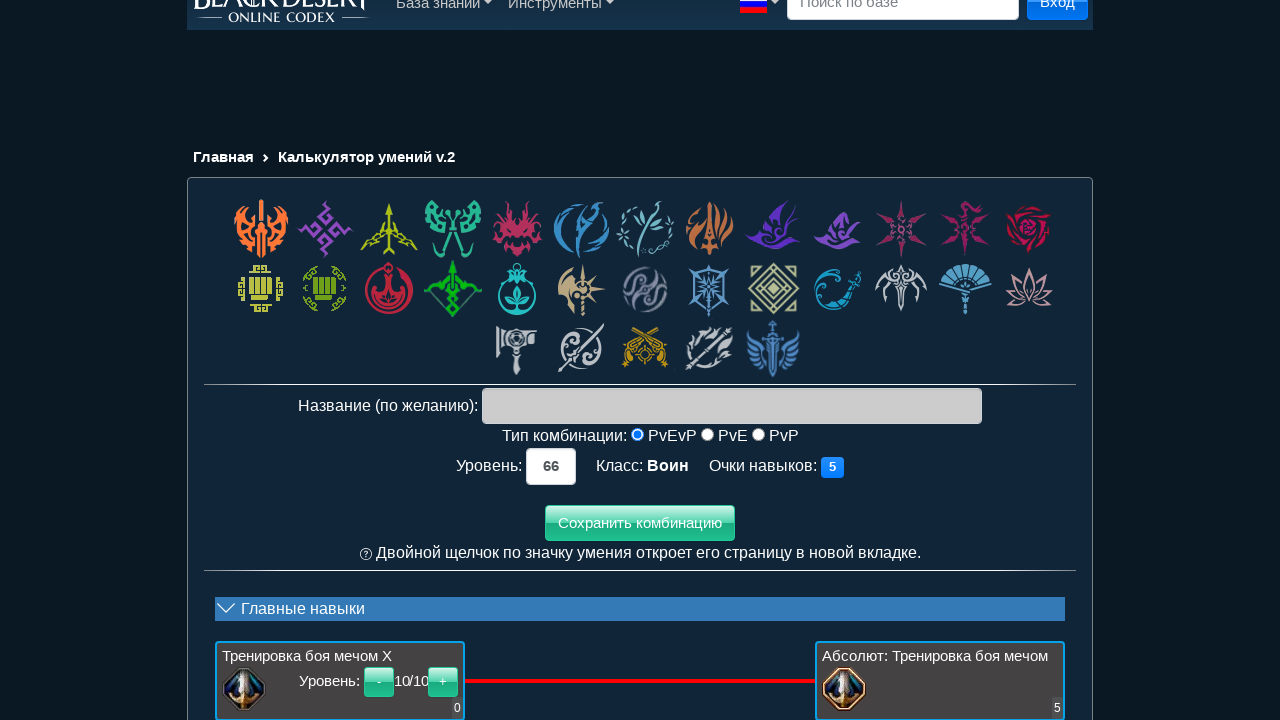